Navigates to the DemoQA homepage and verifies that "Elements" text is present on the page

Starting URL: https://demoqa.com/

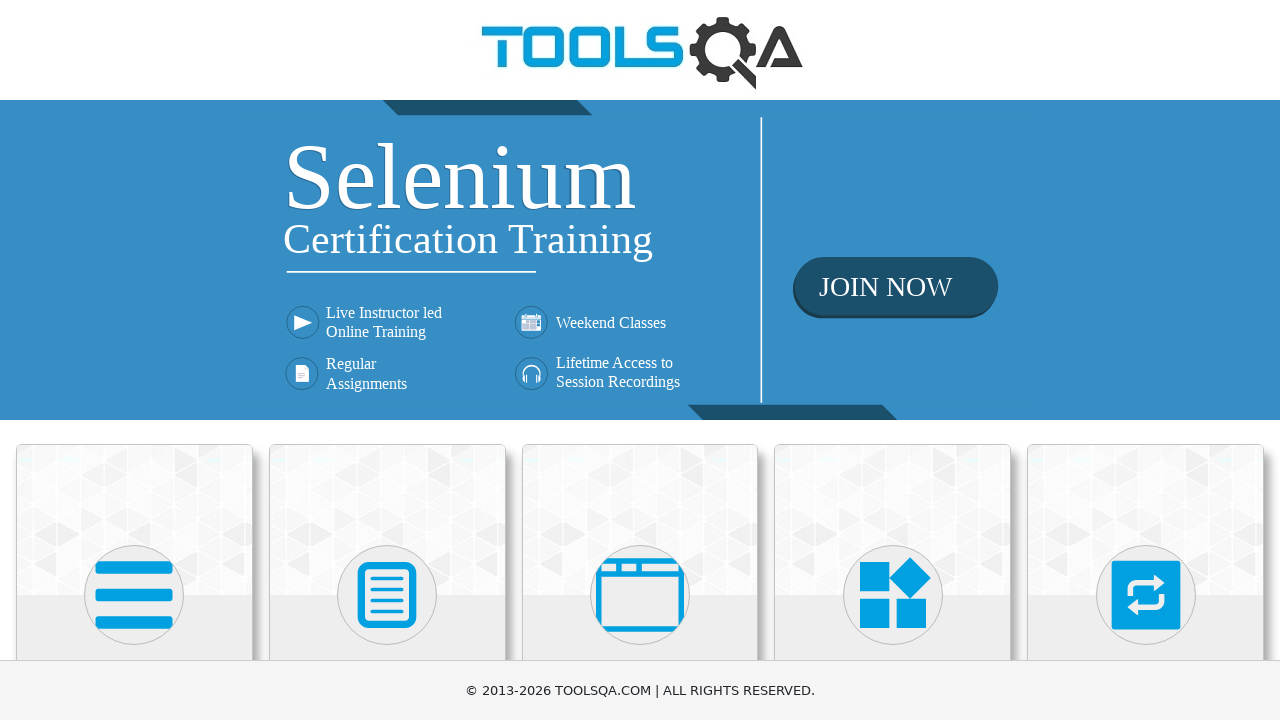

Navigated to DemoQA homepage
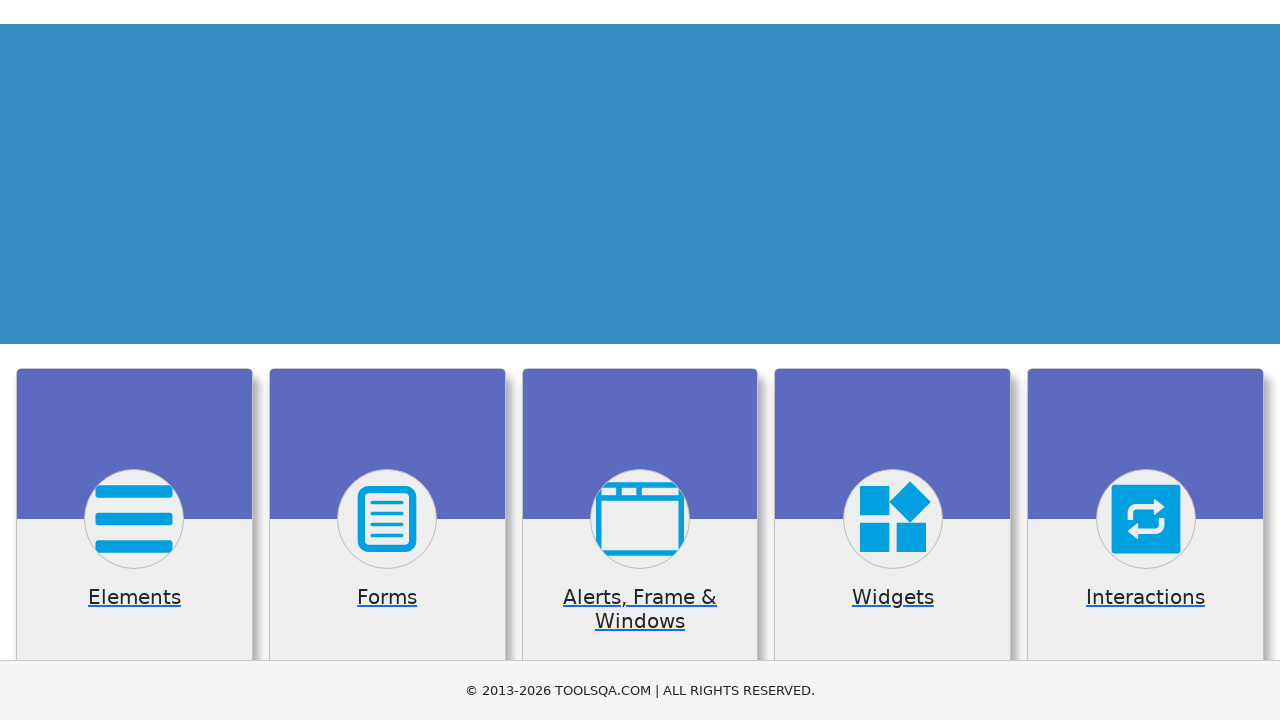

Waited for Elements text to appear on the page
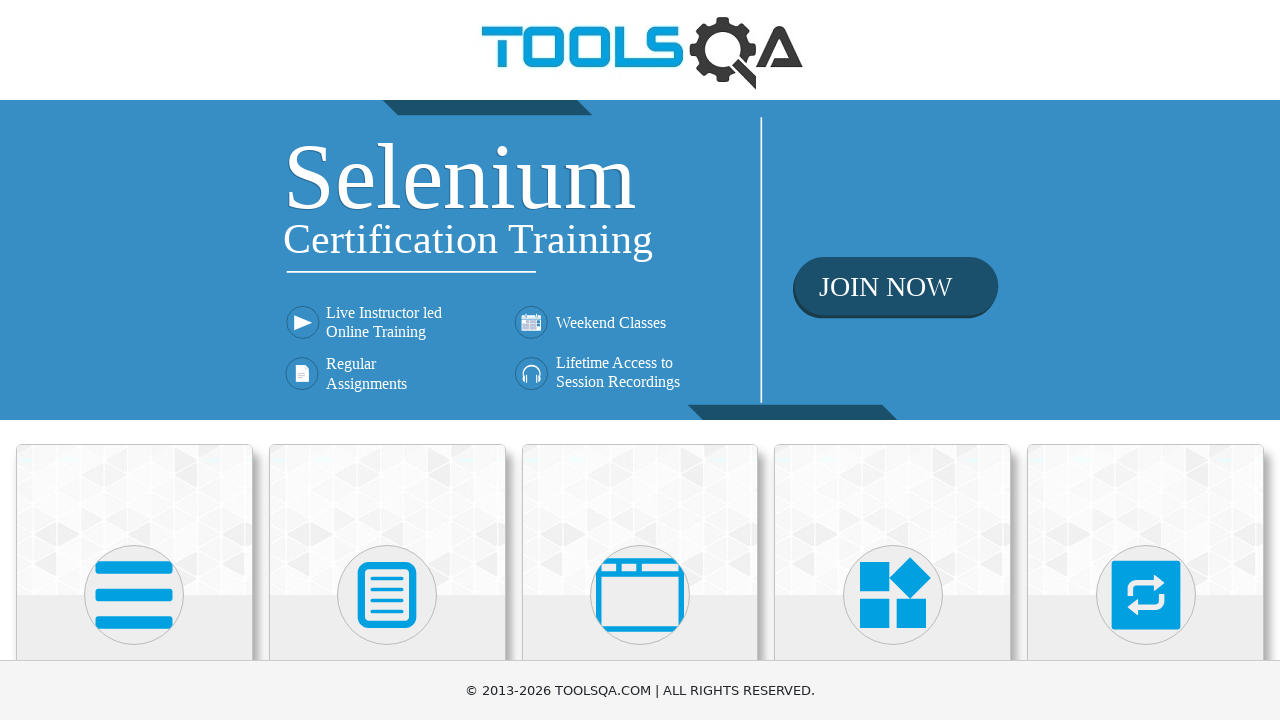

Verified that Elements text is present on the page
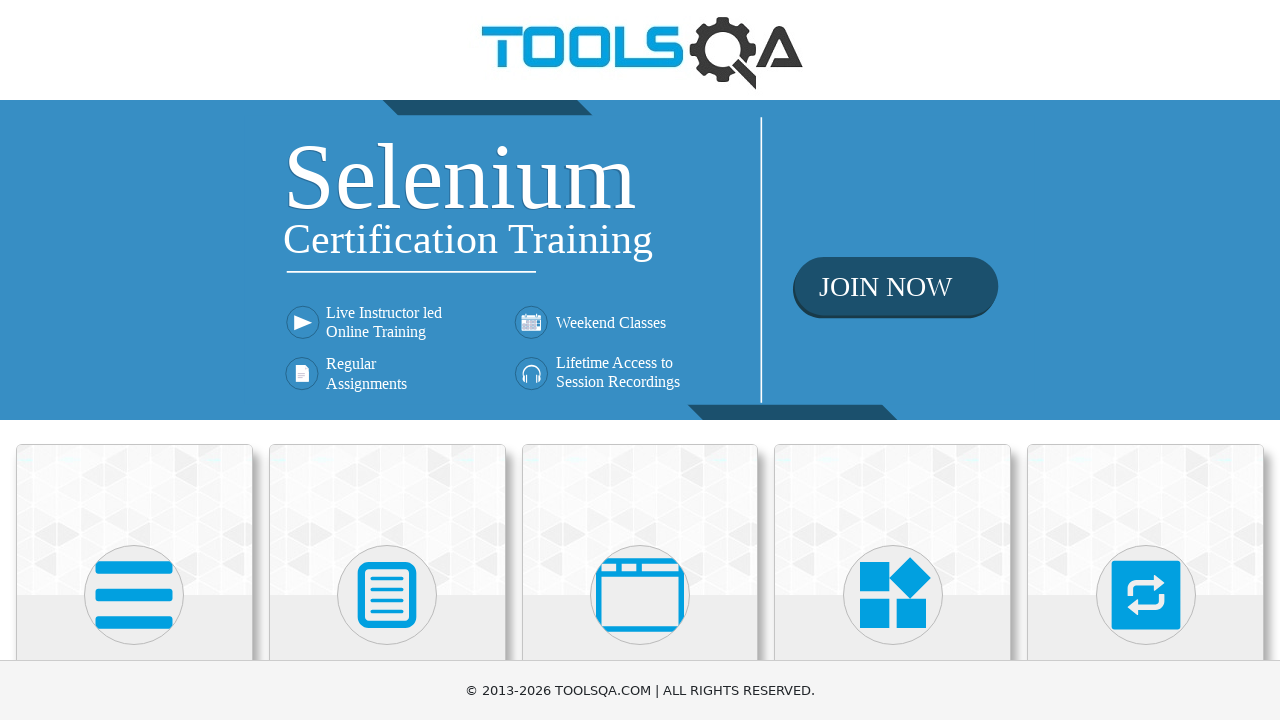

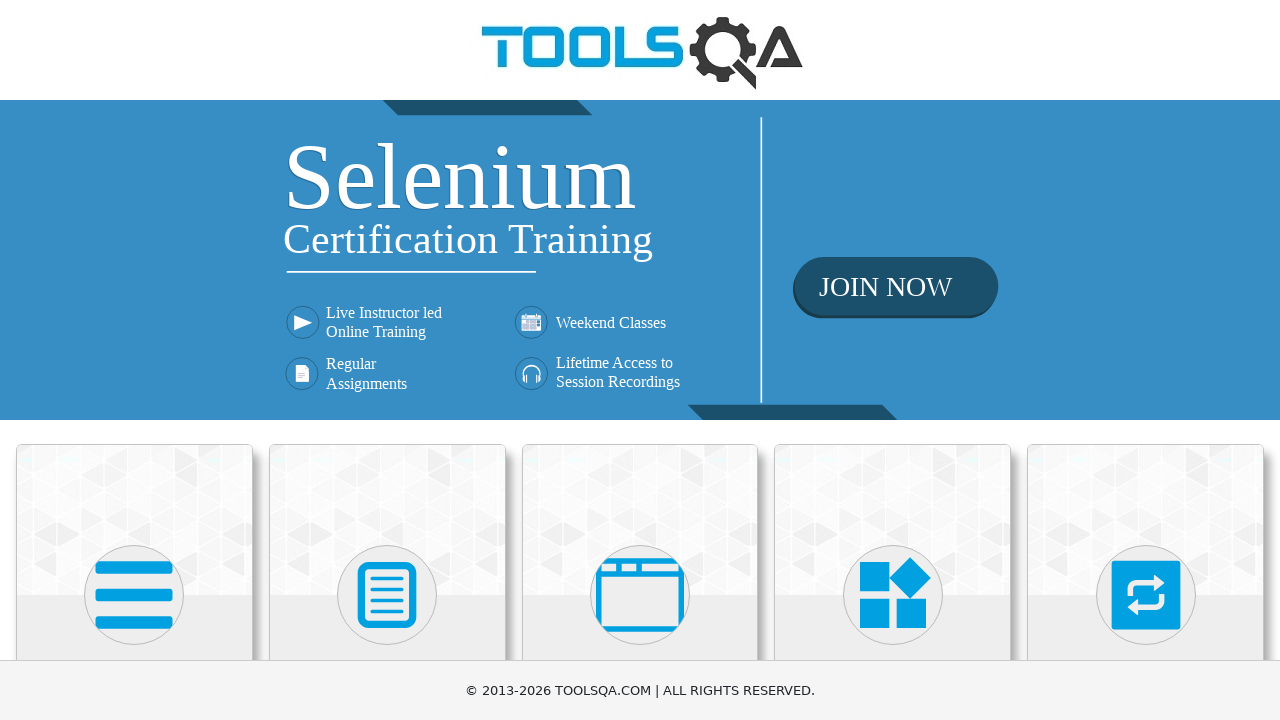